Navigates to the QSpiders website and retrieves the page title to verify the page loaded correctly.

Starting URL: http://www.qspiders.com/

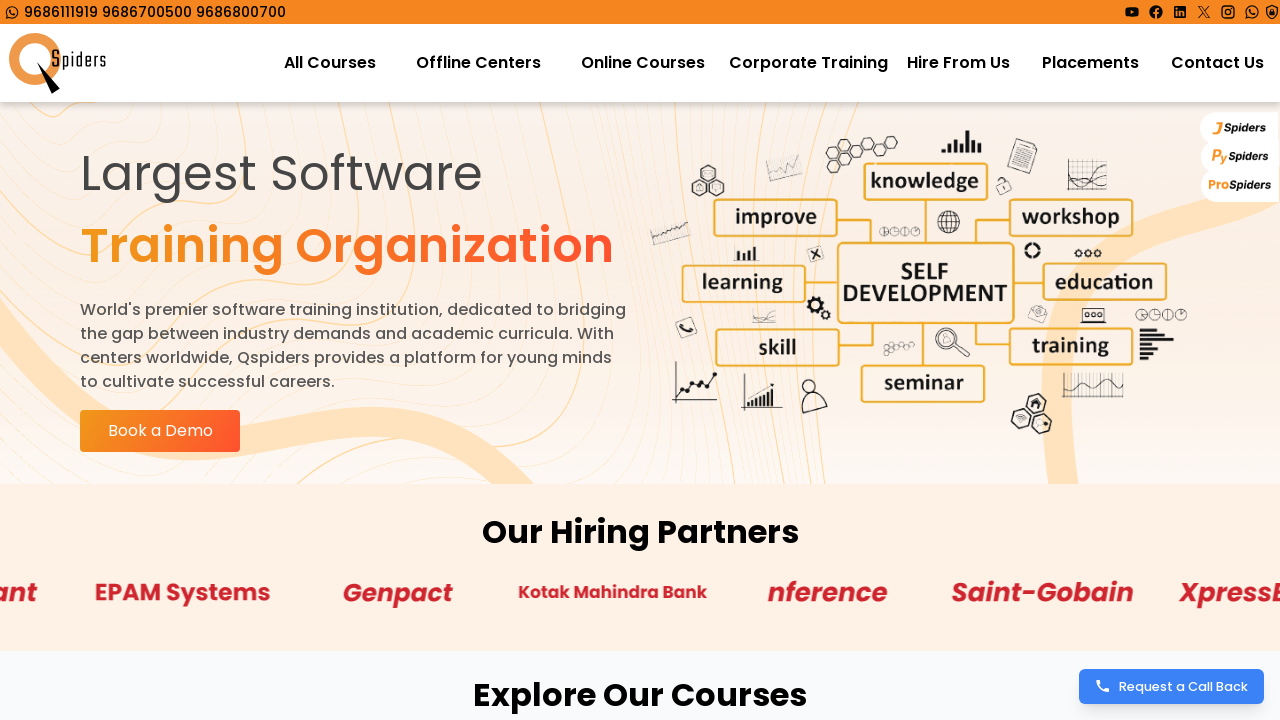

Navigated to QSpiders website at http://www.qspiders.com/
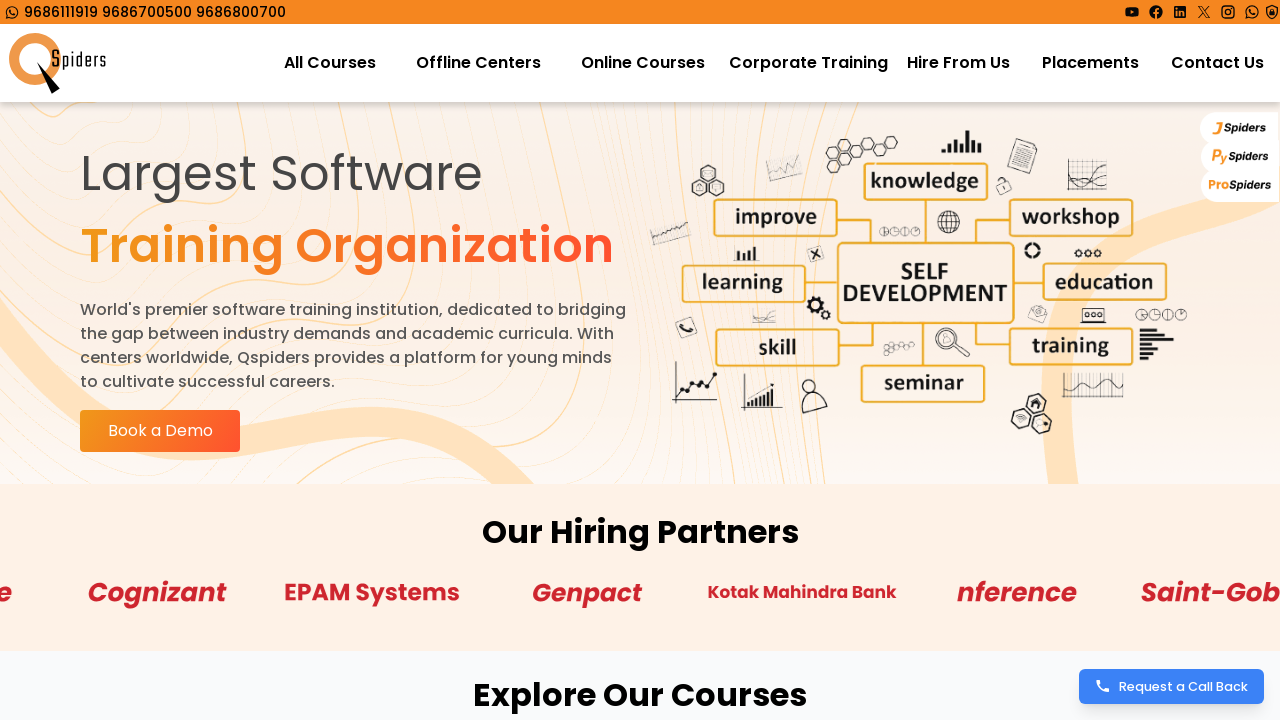

Retrieved page title: QSpiders | Empowering IT & Software Careers with Comprehensive Courses
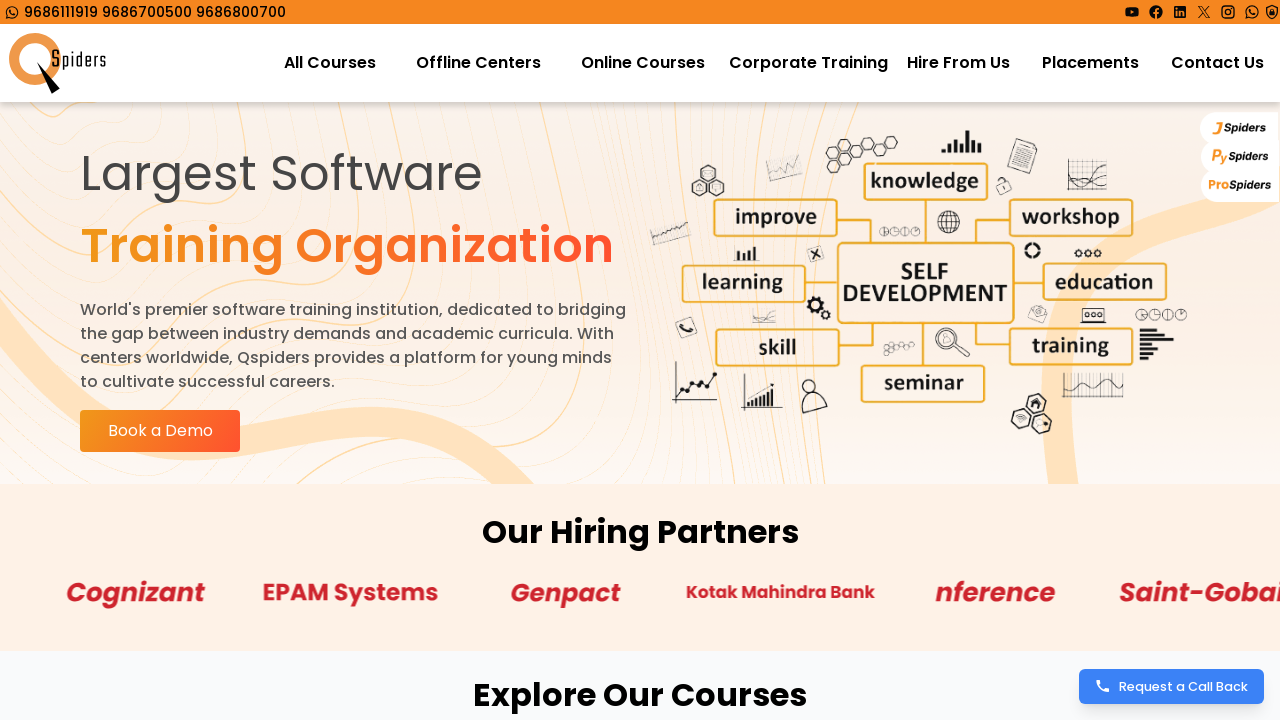

Printed page title to console
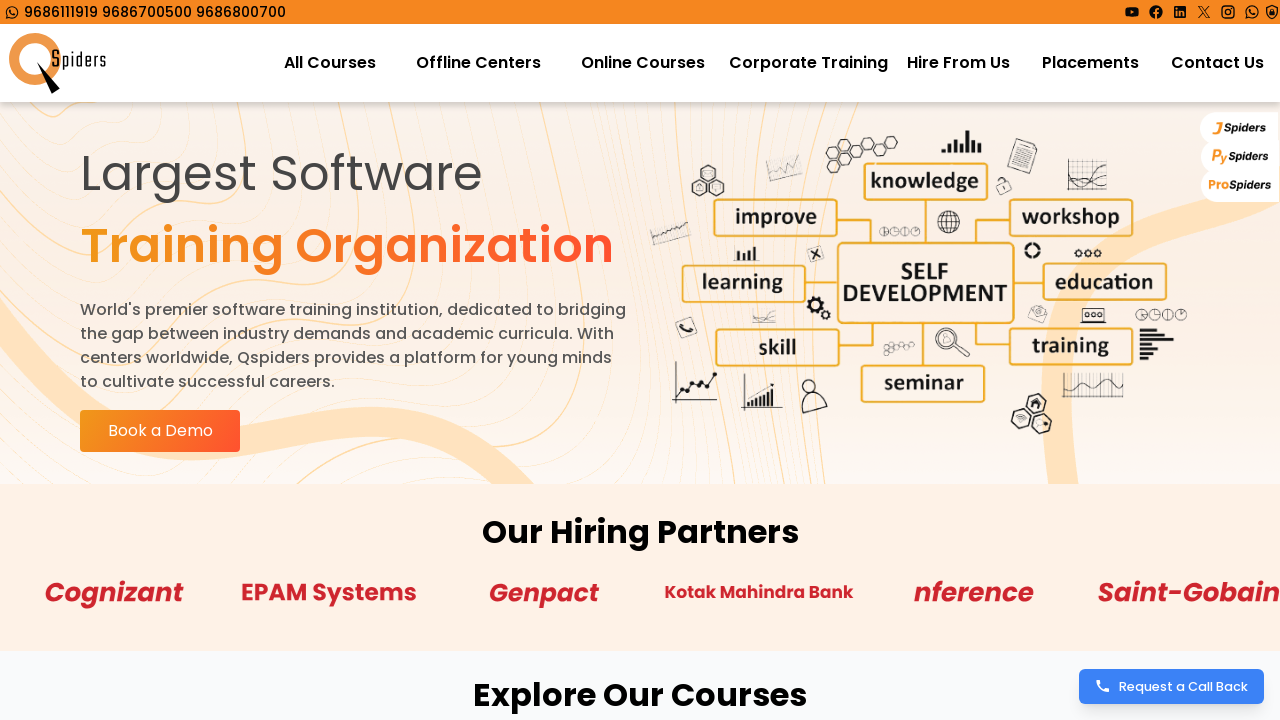

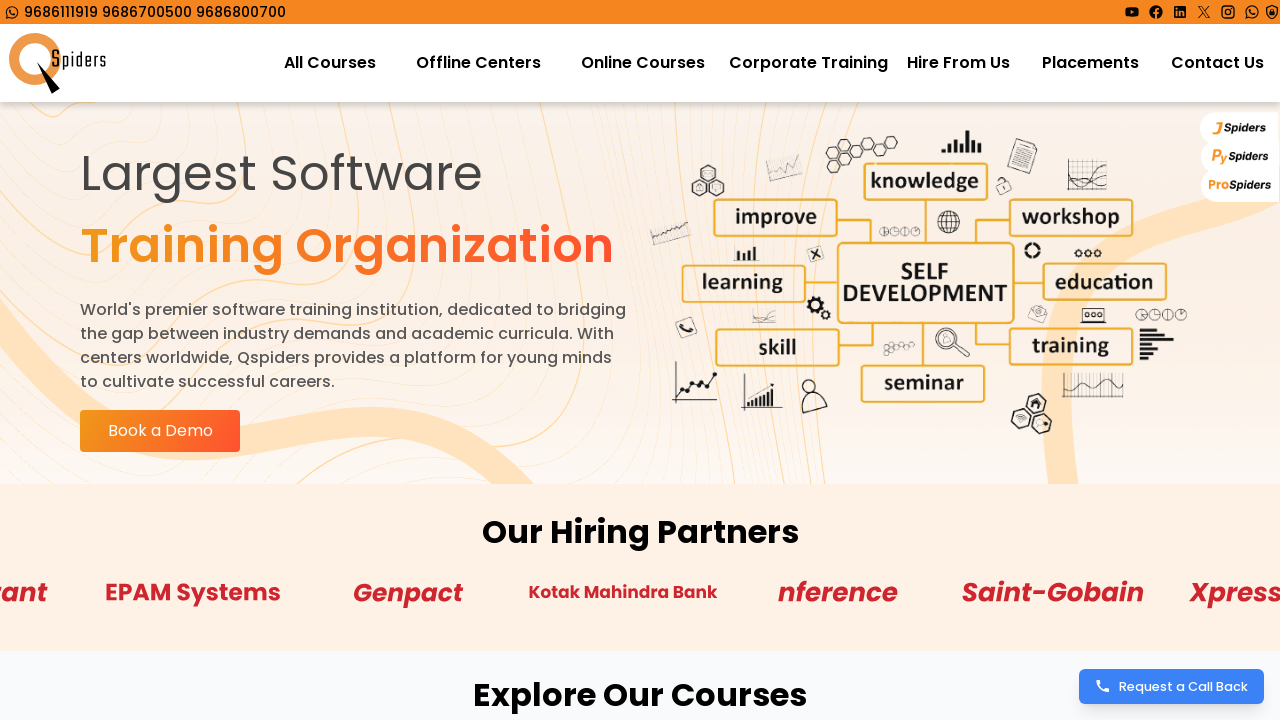